Tests the search functionality on Python.org by entering a search query and submitting the form

Starting URL: http://www.python.org

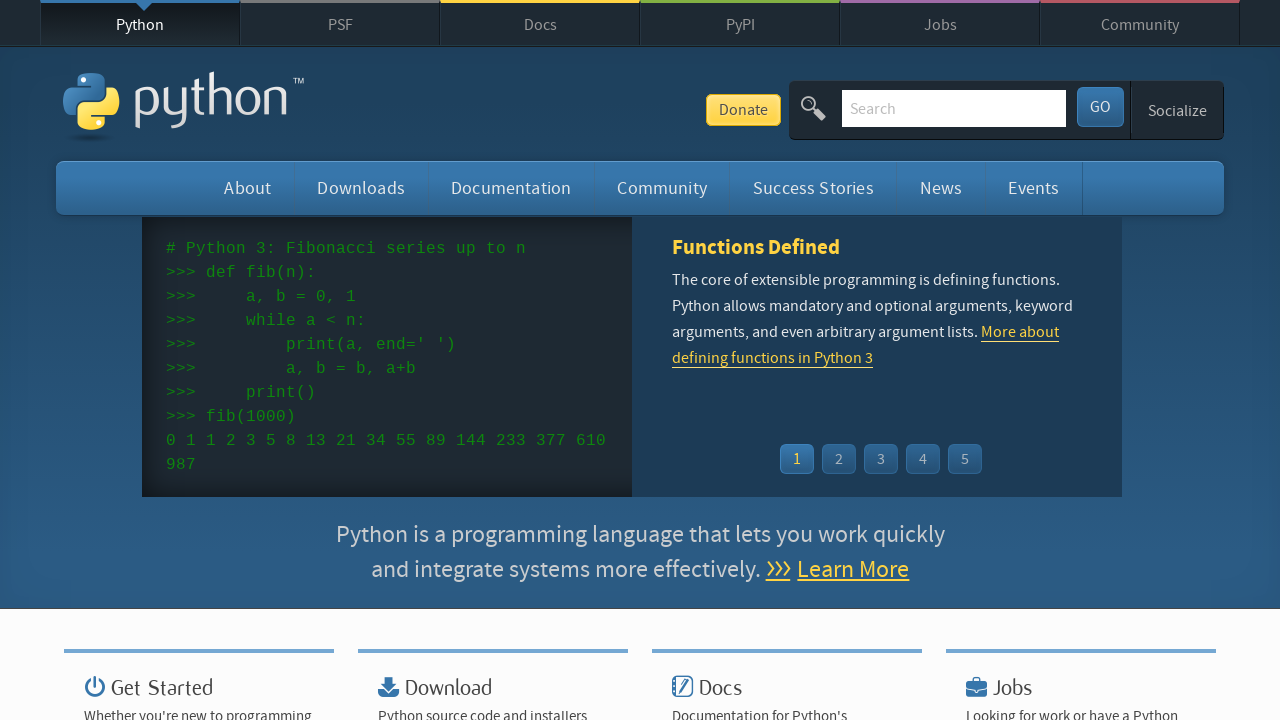

Verified page title contains 'Python'
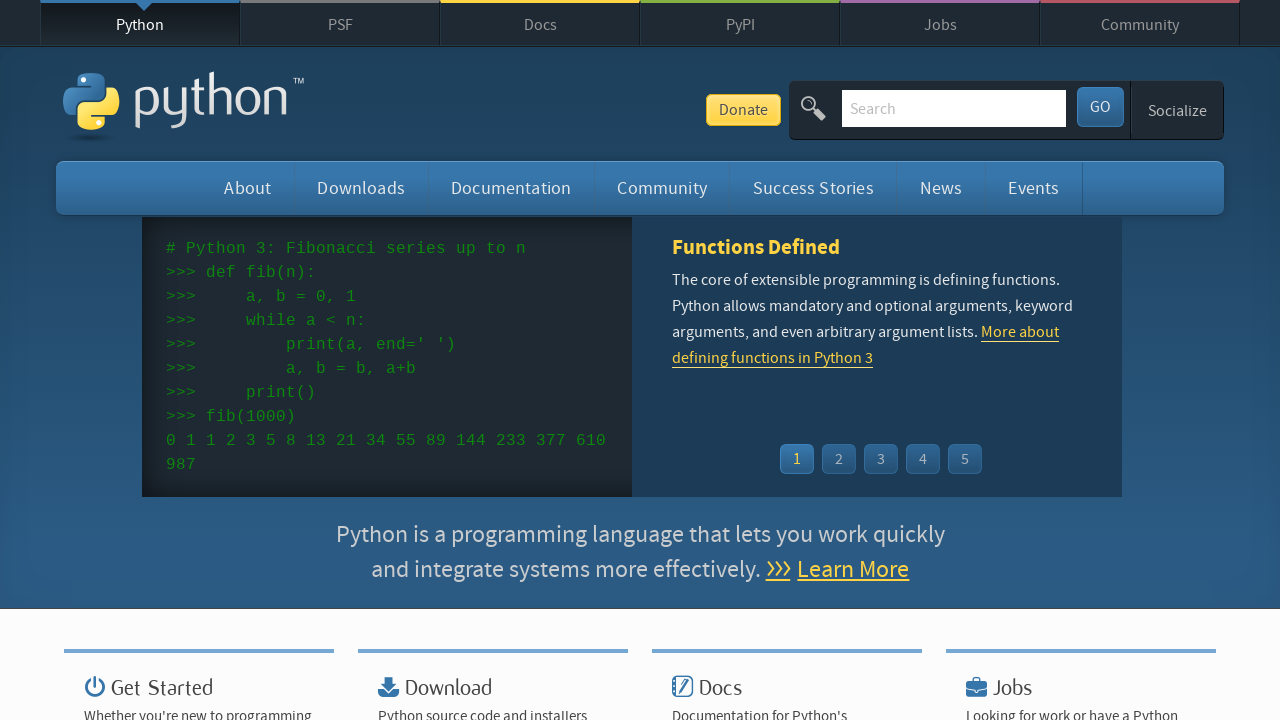

Filled search box with query 'pycon' on input[name='q']
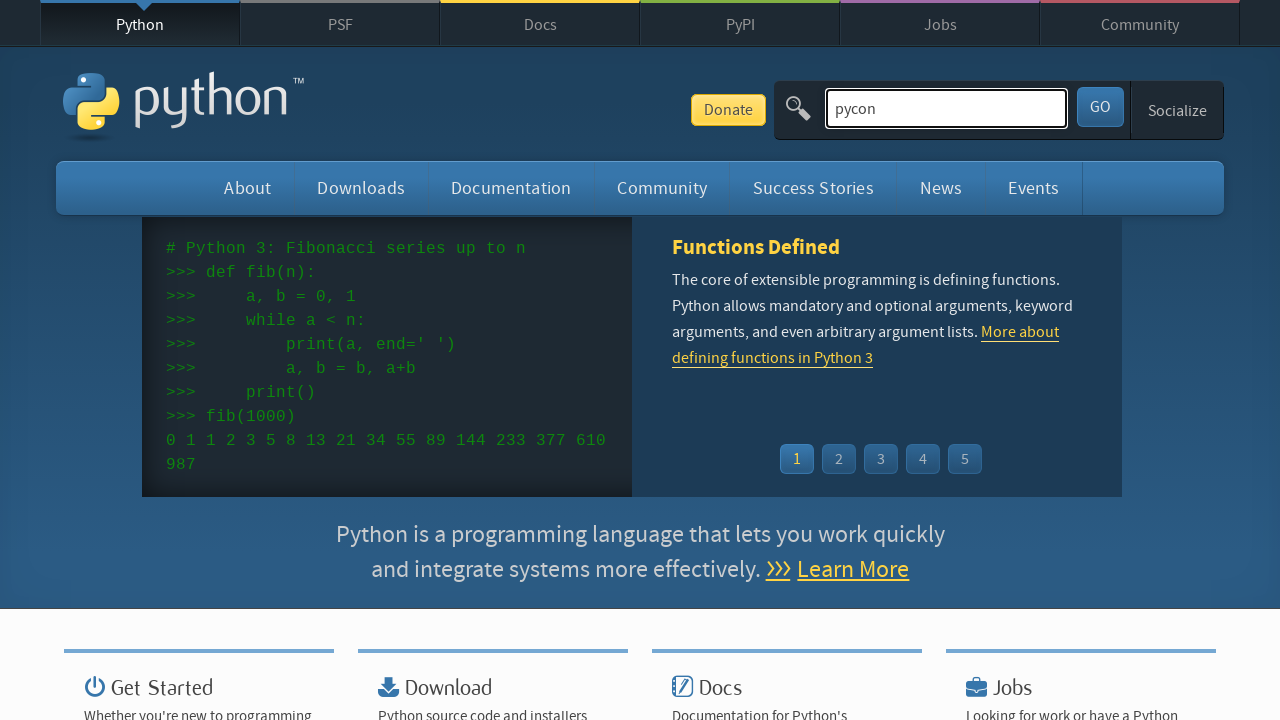

Pressed Enter to submit search form on input[name='q']
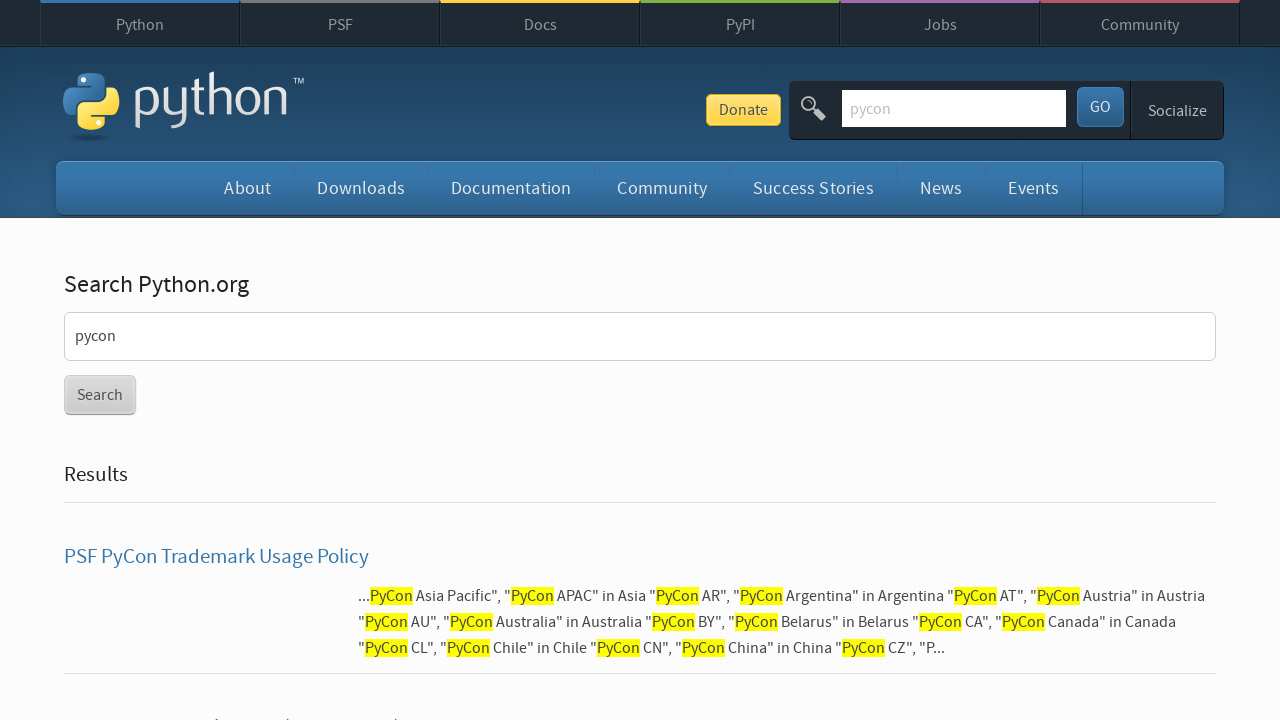

Waited for network to become idle after search submission
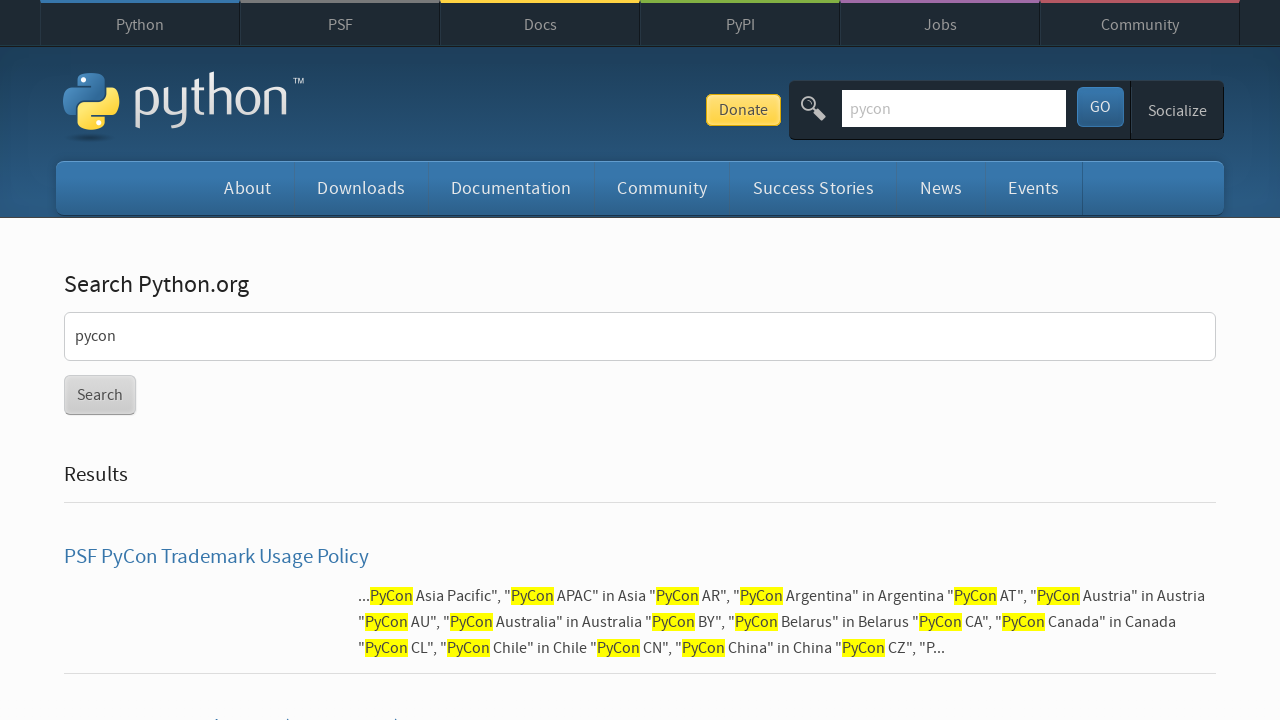

Verified search results were found (no 'No results found' message)
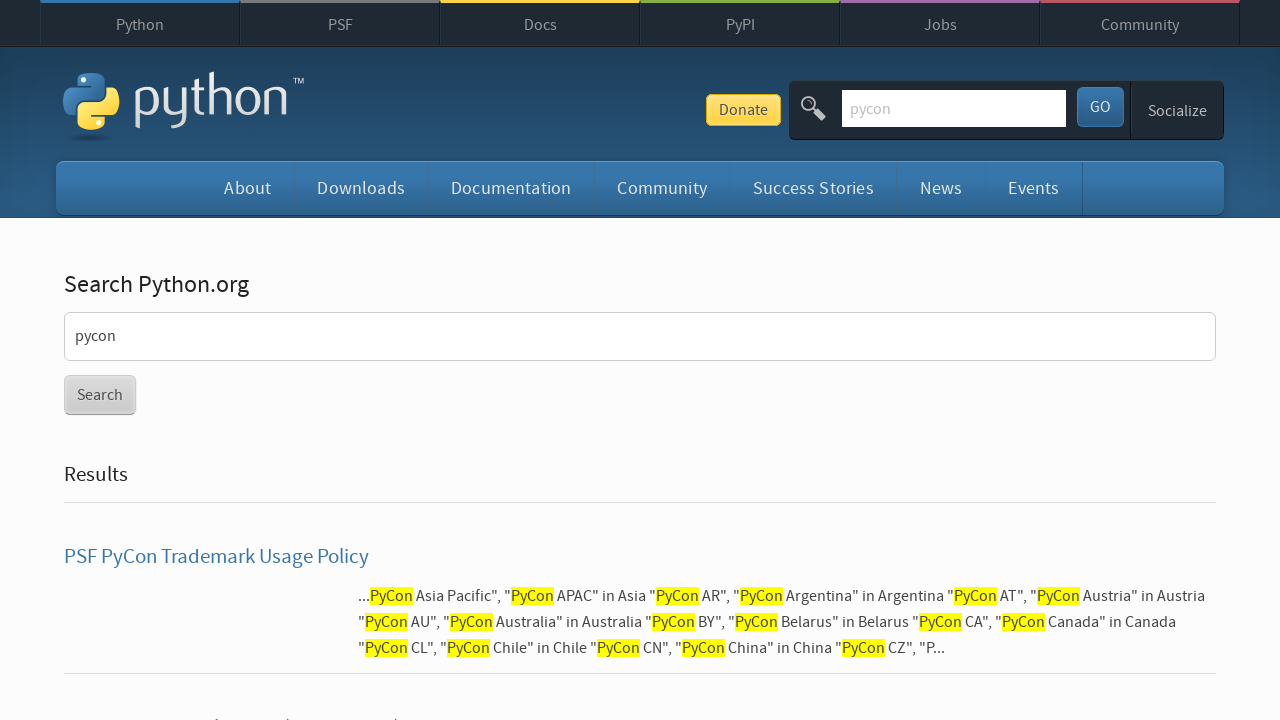

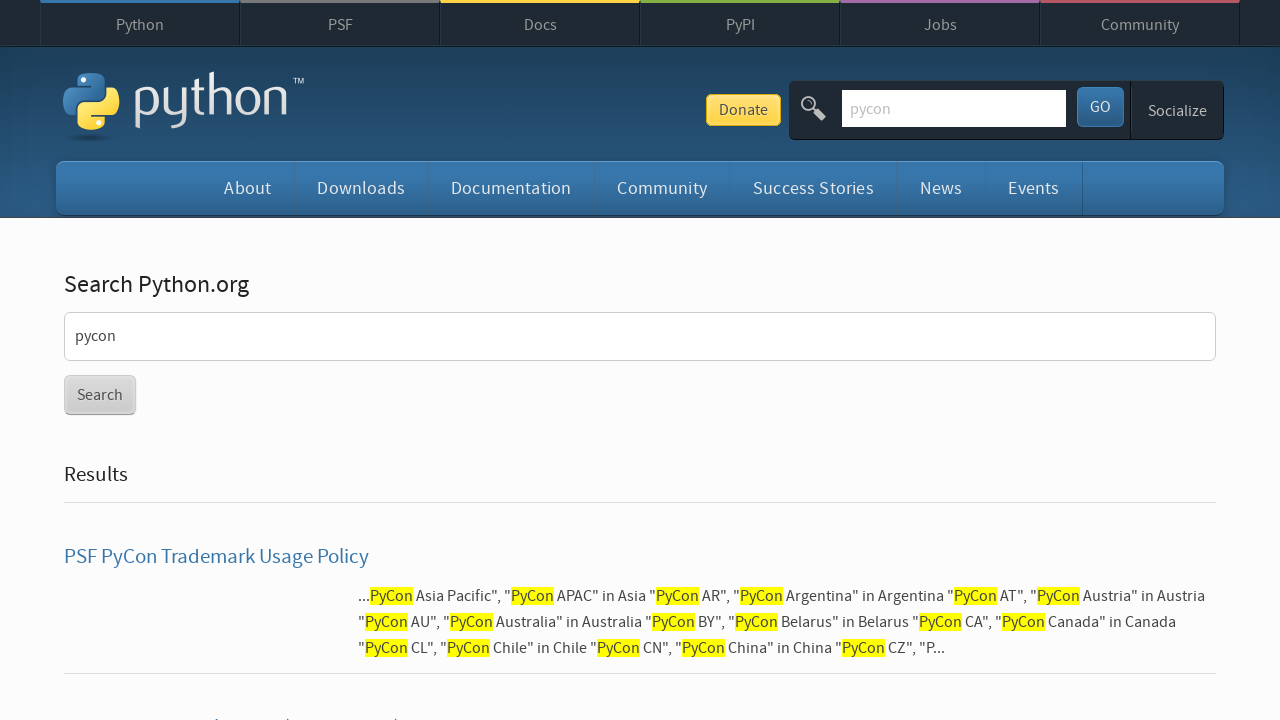